Tests dropdown menu functionality by selecting "India" from a select dropdown element on a demo site

Starting URL: https://www.globalsqa.com/demo-site/select-dropdown-menu/

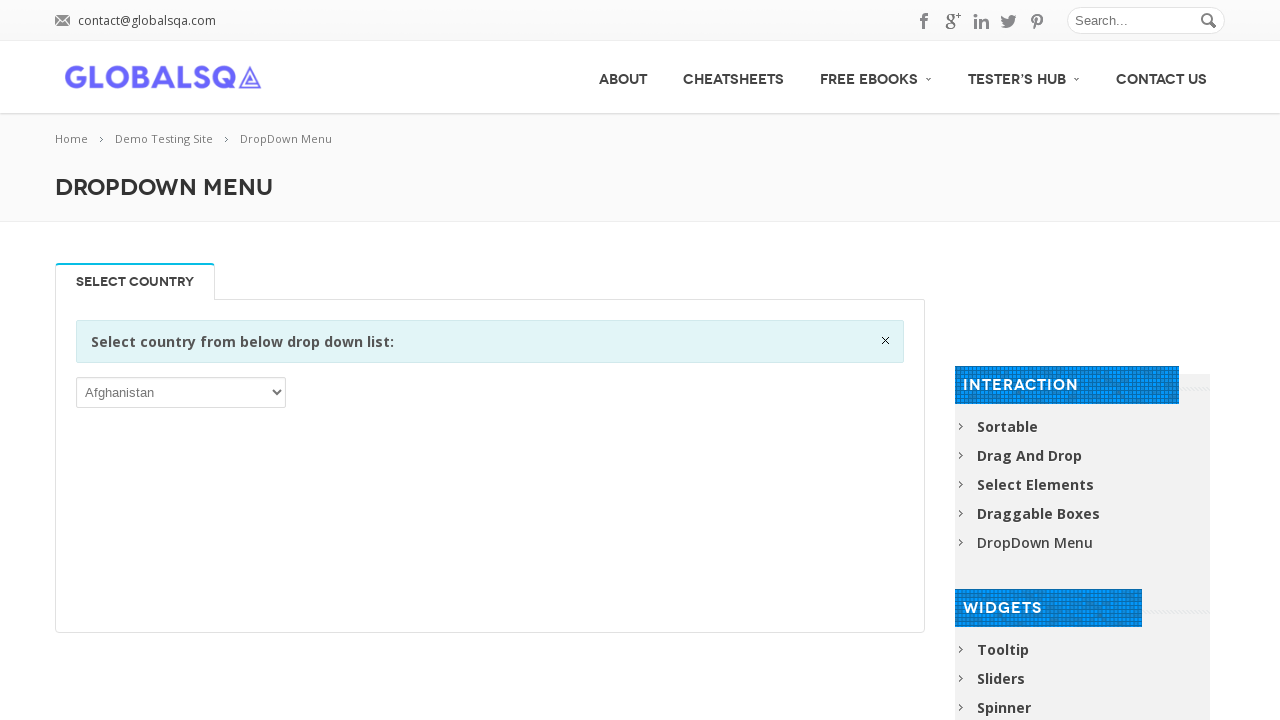

Navigated to the select dropdown menu demo site
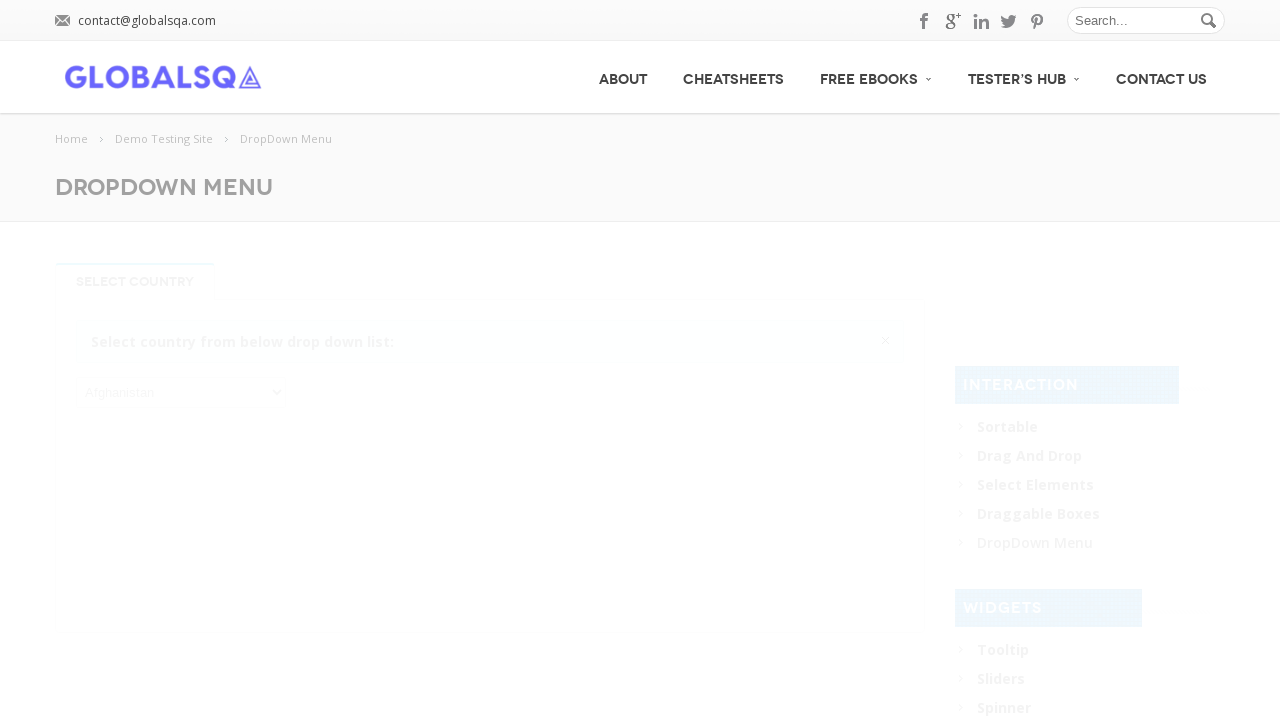

Selected 'India' from the first dropdown menu on //select[1]
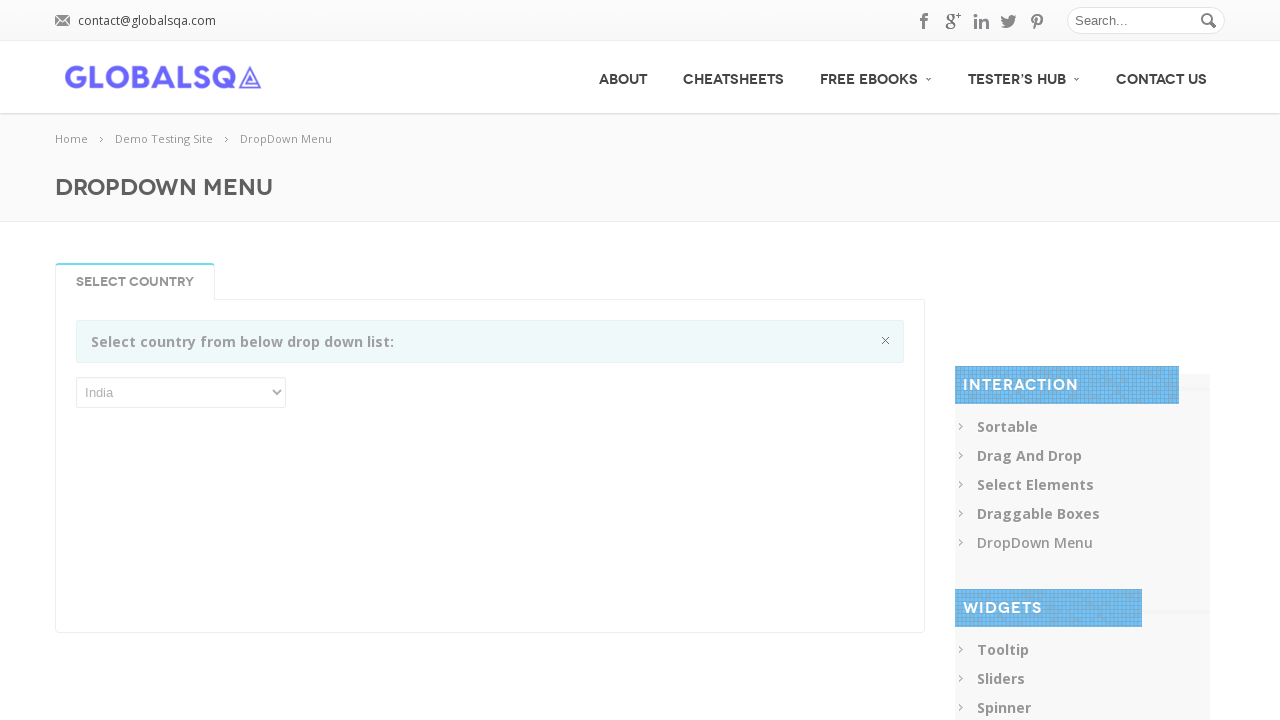

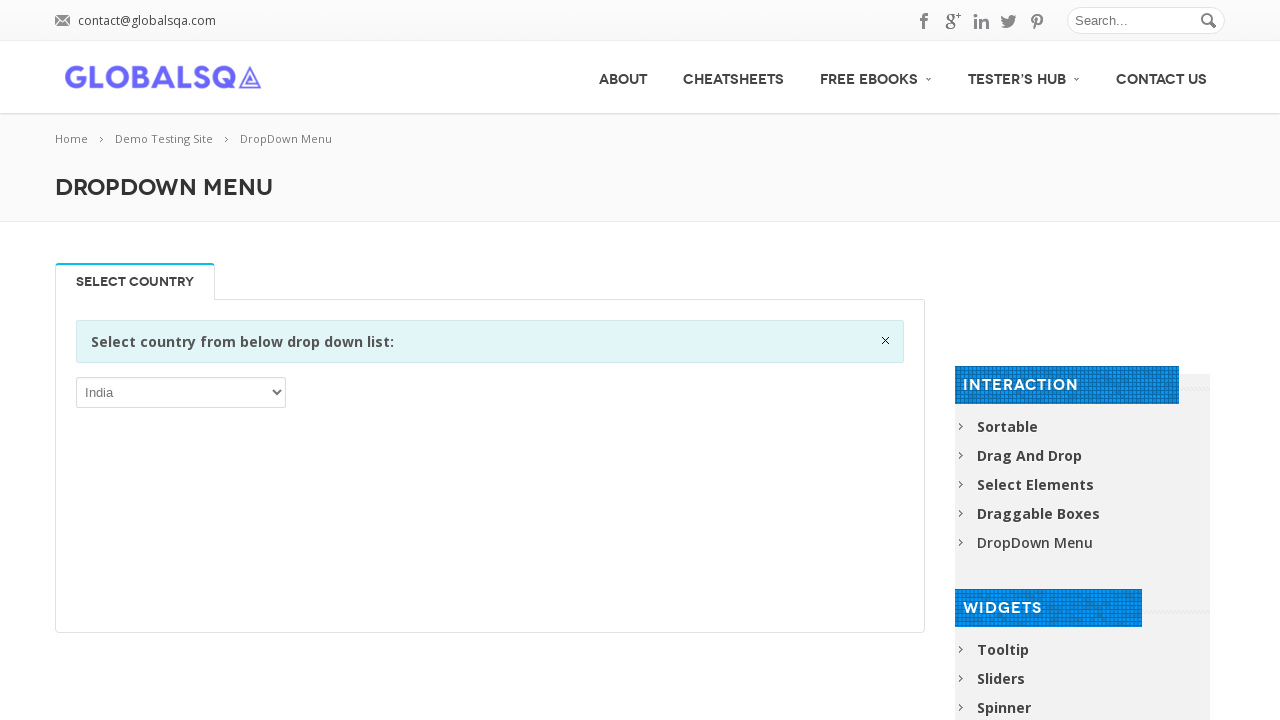